Tests drag functionality on jQuery UI demo page by dragging an element to a new position within an iframe

Starting URL: https://jqueryui.com/draggable/

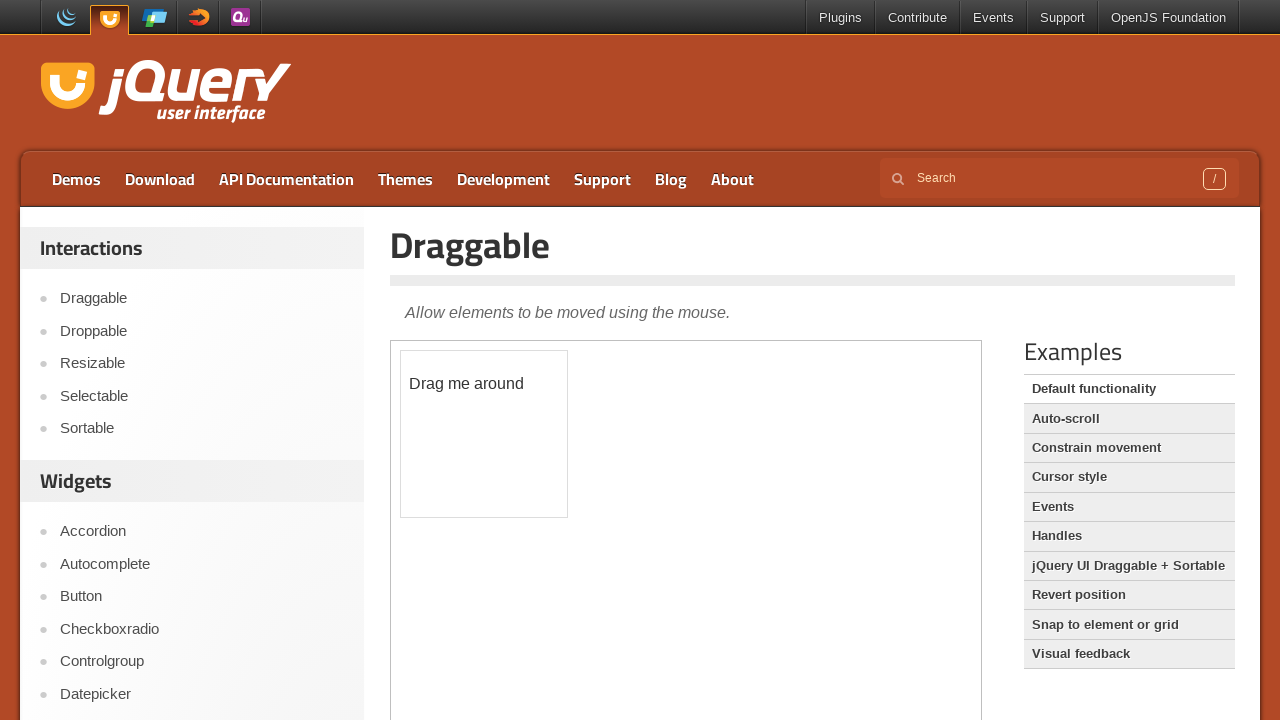

Navigated to jQuery UI draggable demo page
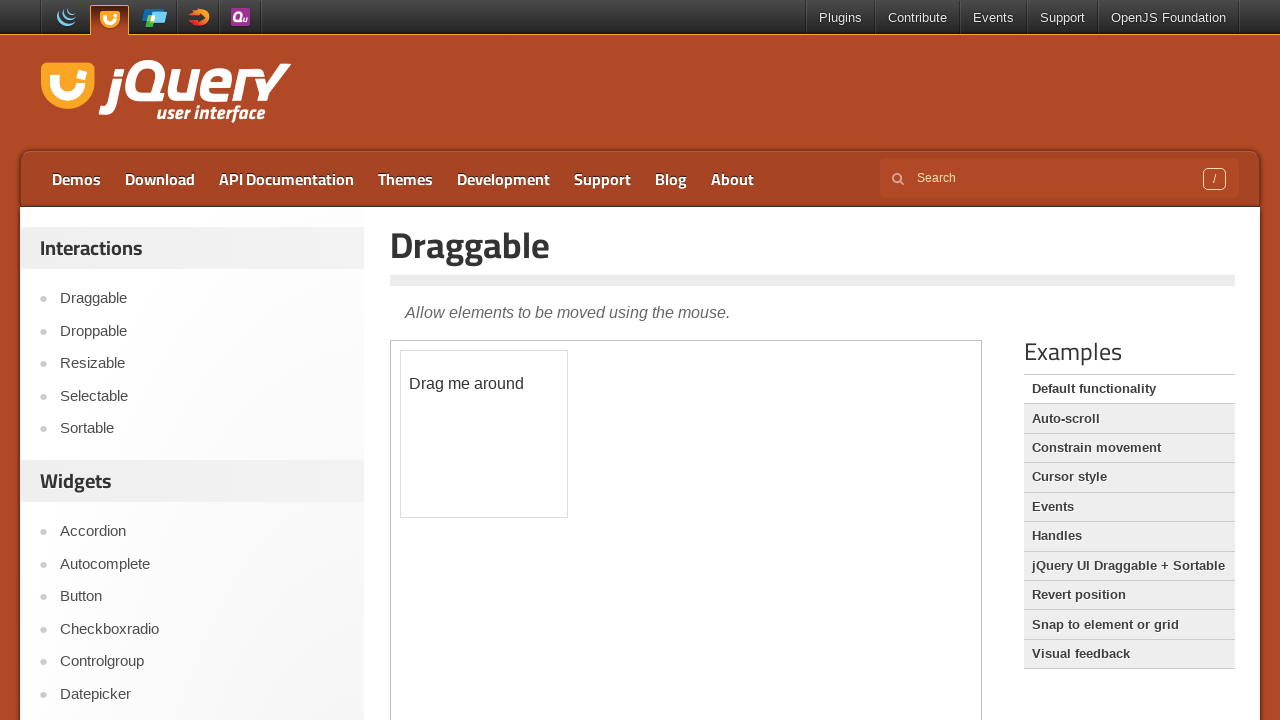

Located iframe containing draggable element
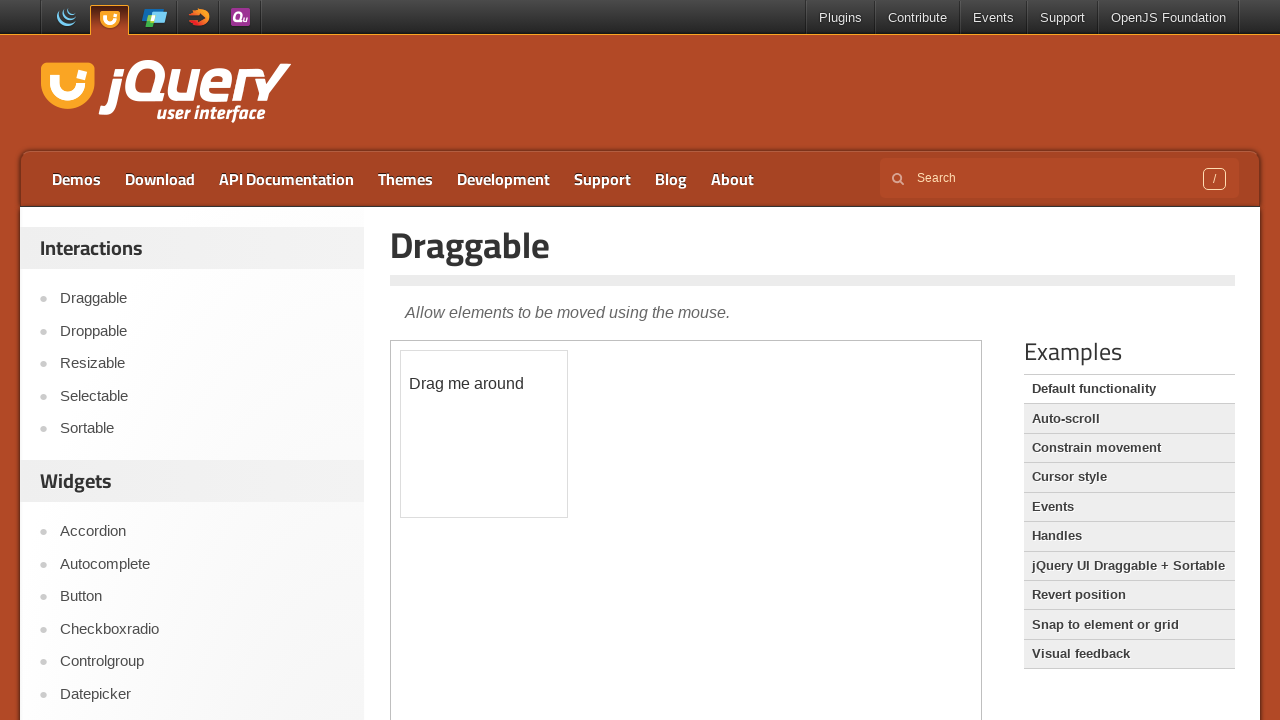

Located draggable element with id 'draggable' within iframe
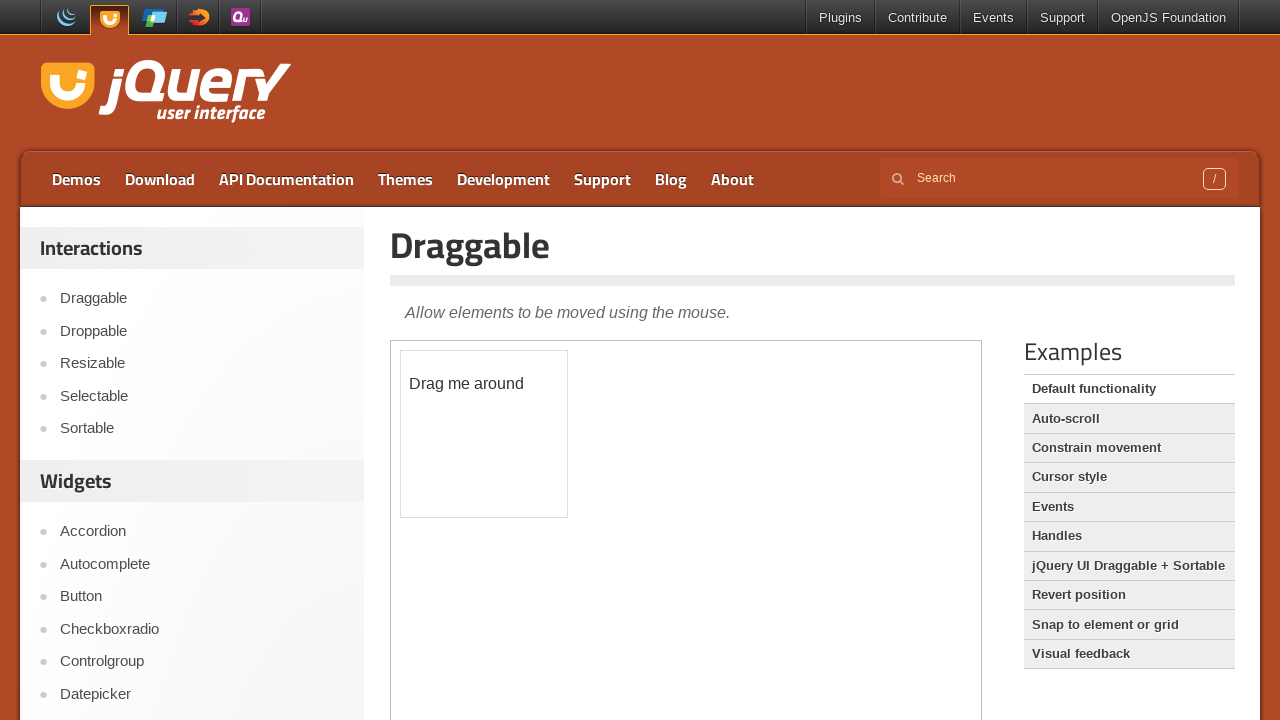

Dragged element 150 pixels right and 150 pixels down to new position at (551, 501)
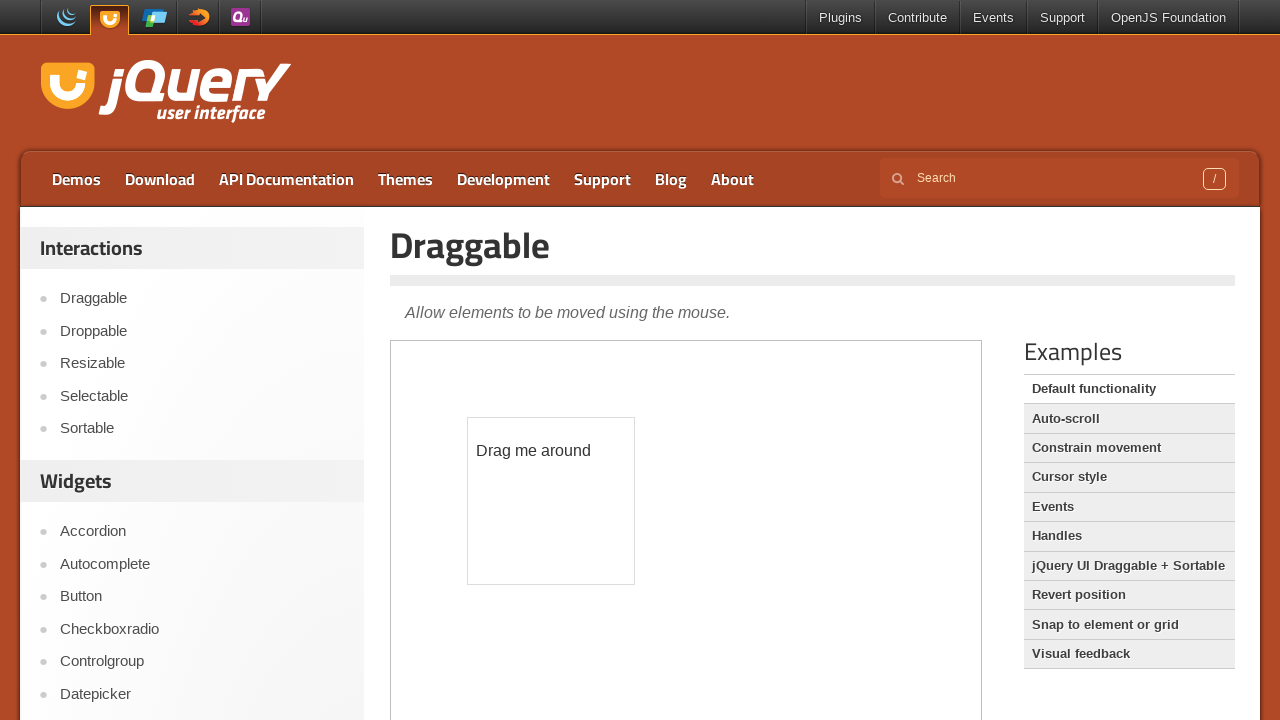

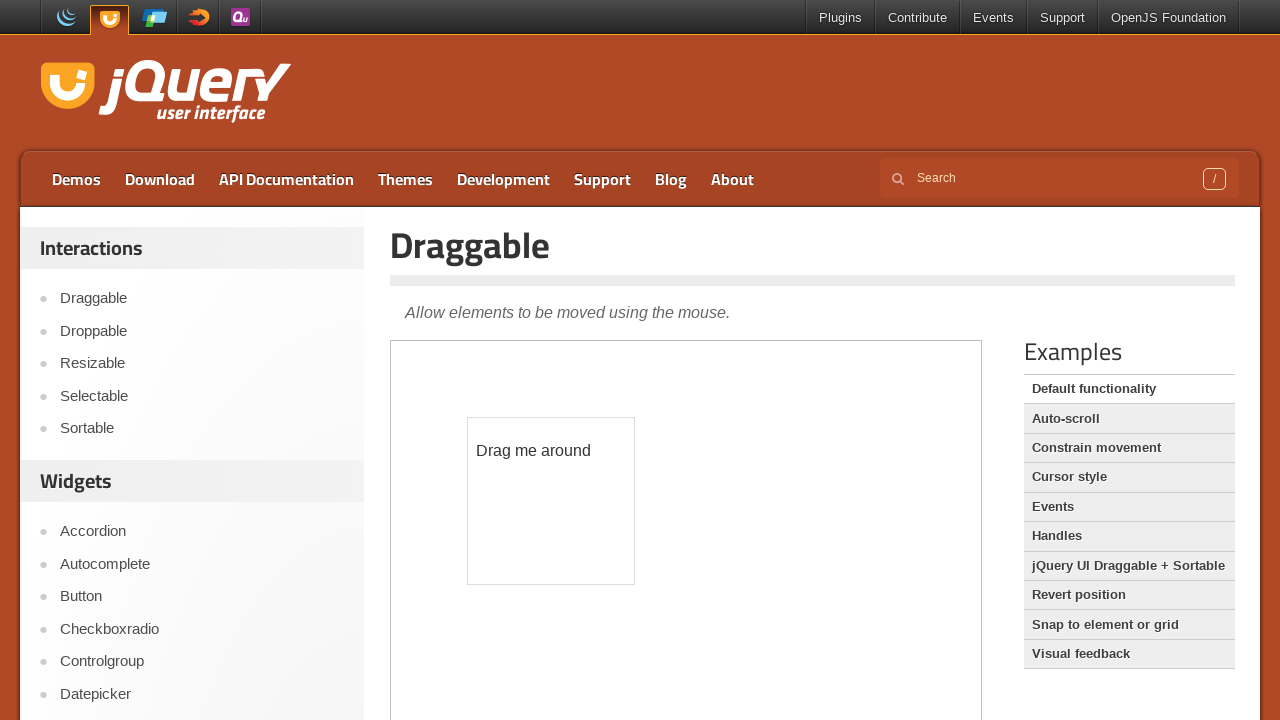